Tests marking individual todo items as complete by checking their checkboxes

Starting URL: https://demo.playwright.dev/todomvc

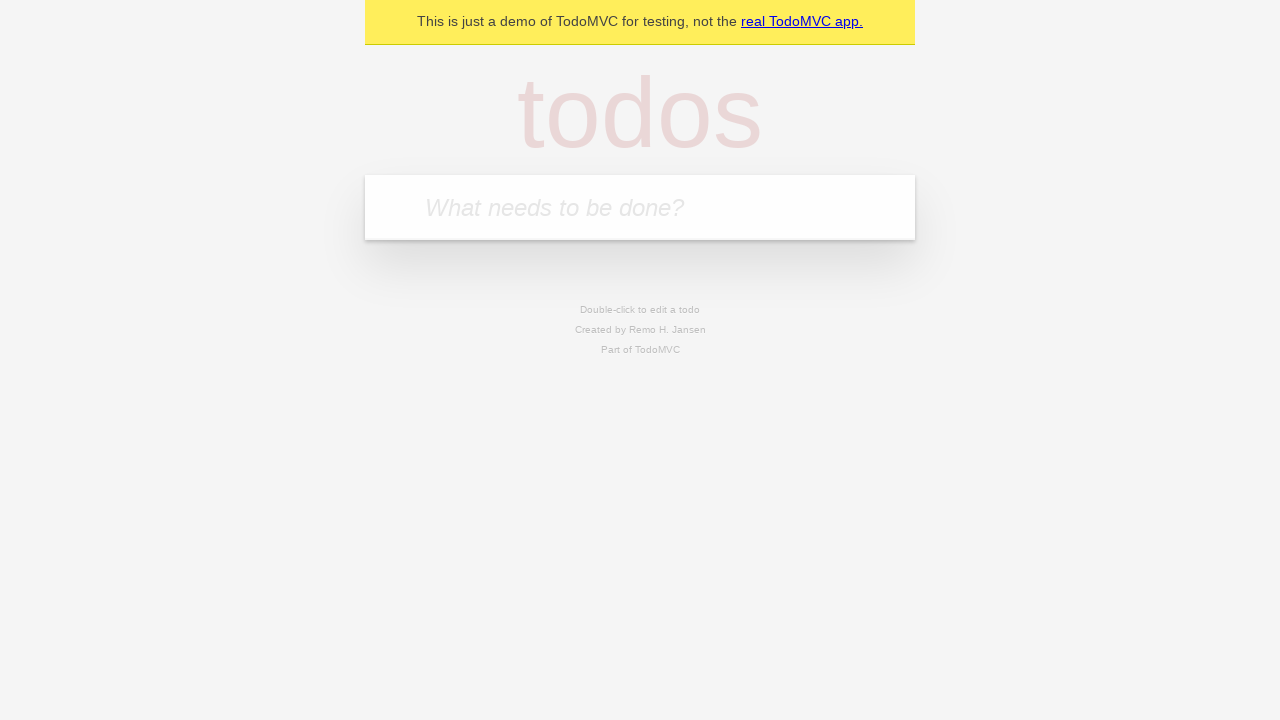

Filled todo input with 'watch monty python' on internal:attr=[placeholder="What needs to be done?"i]
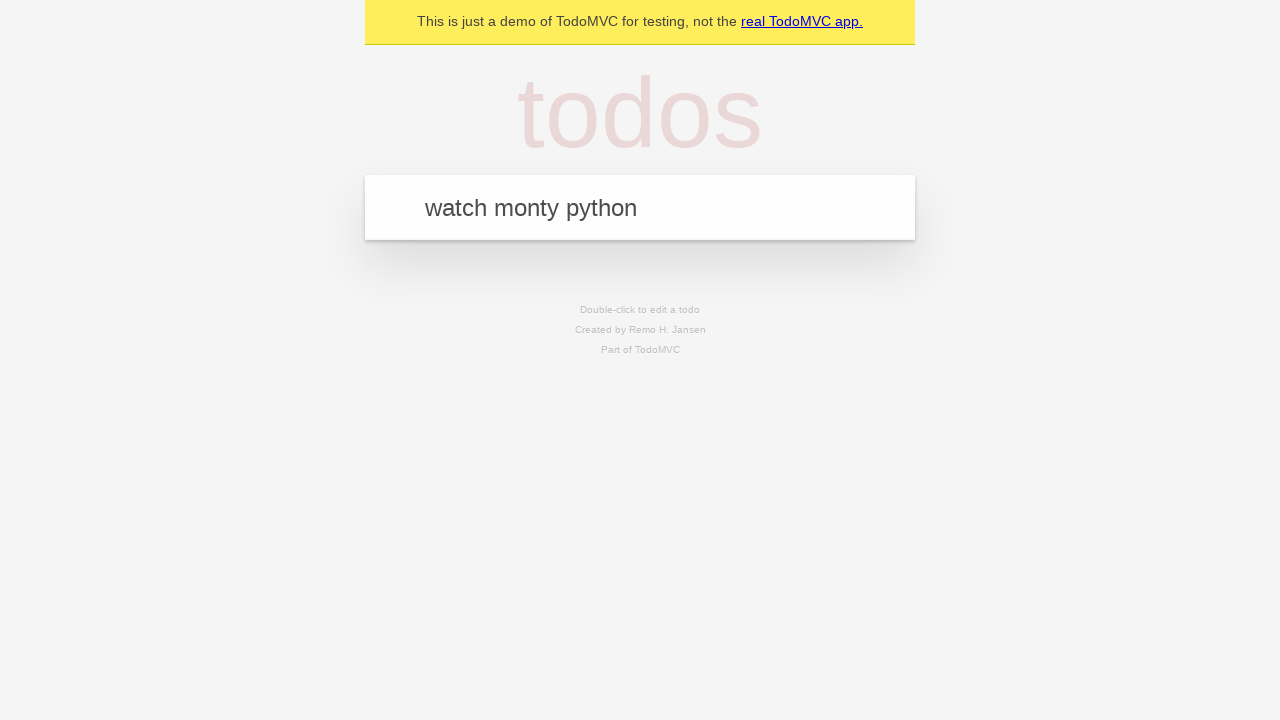

Pressed Enter to create todo item 'watch monty python' on internal:attr=[placeholder="What needs to be done?"i]
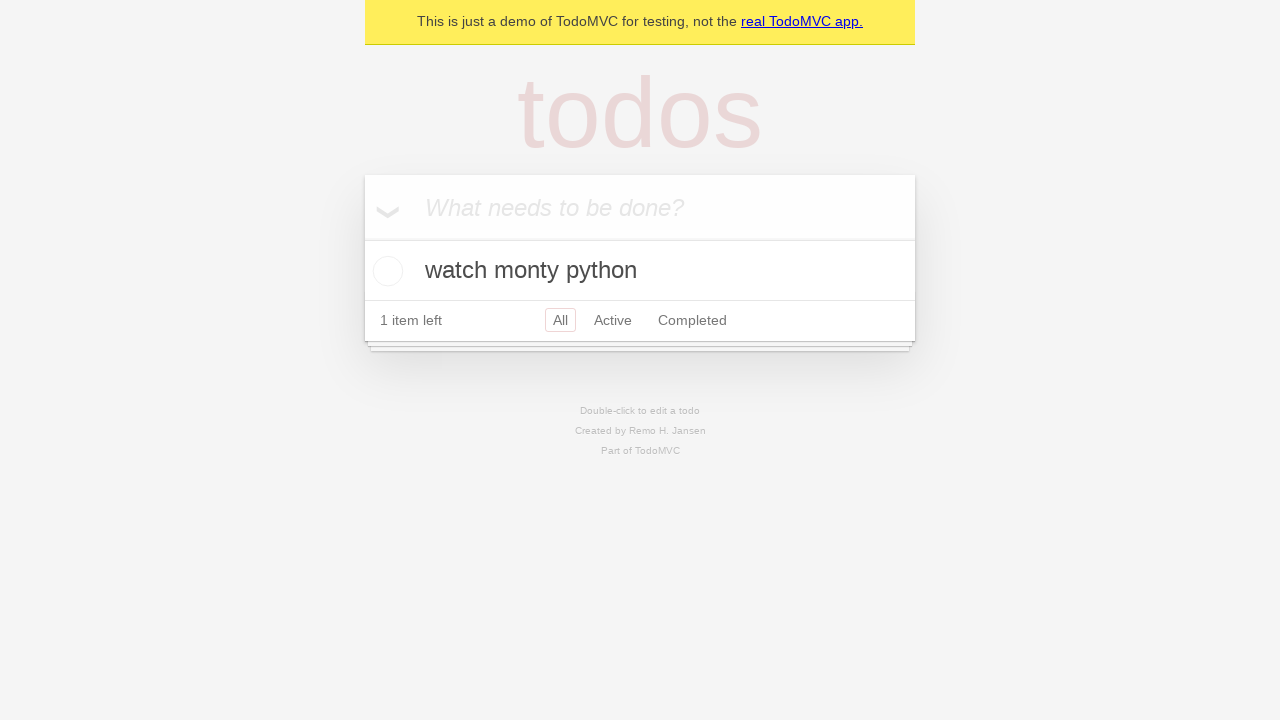

Filled todo input with 'feed the cat' on internal:attr=[placeholder="What needs to be done?"i]
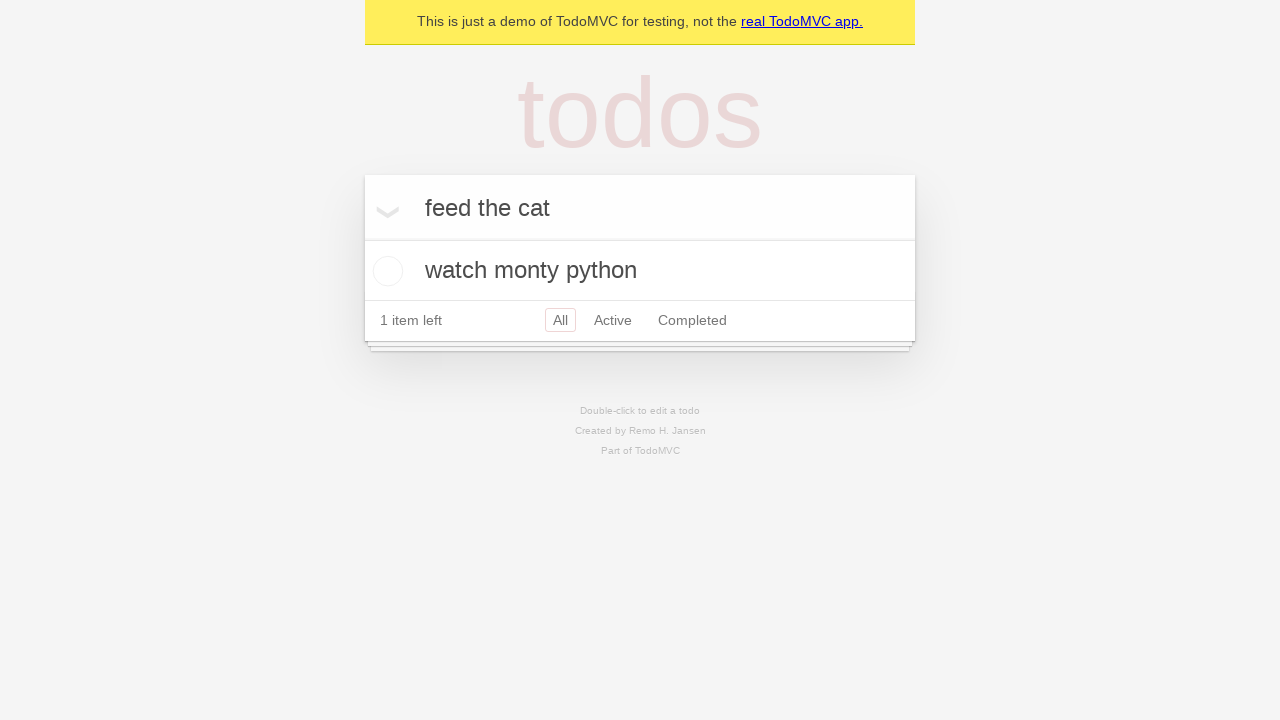

Pressed Enter to create todo item 'feed the cat' on internal:attr=[placeholder="What needs to be done?"i]
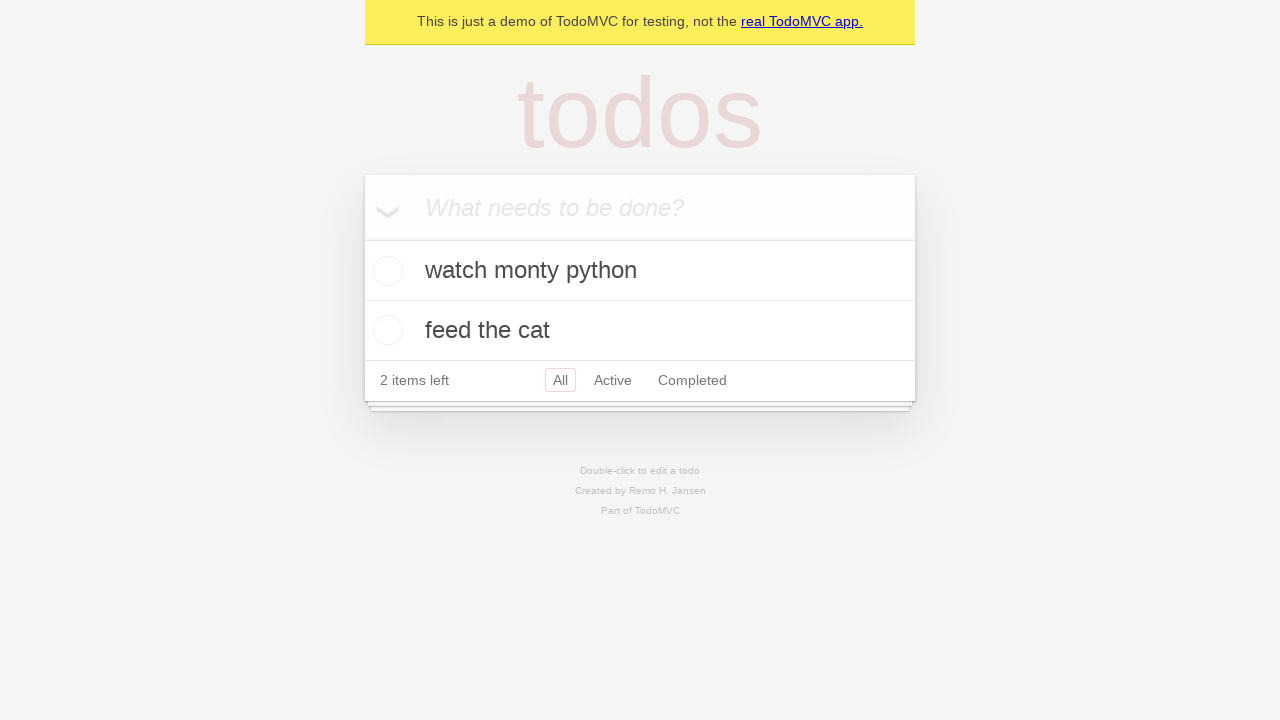

Checked checkbox for first todo item 'watch monty python' at (385, 271) on internal:testid=[data-testid="todo-item"s] >> nth=0 >> internal:role=checkbox
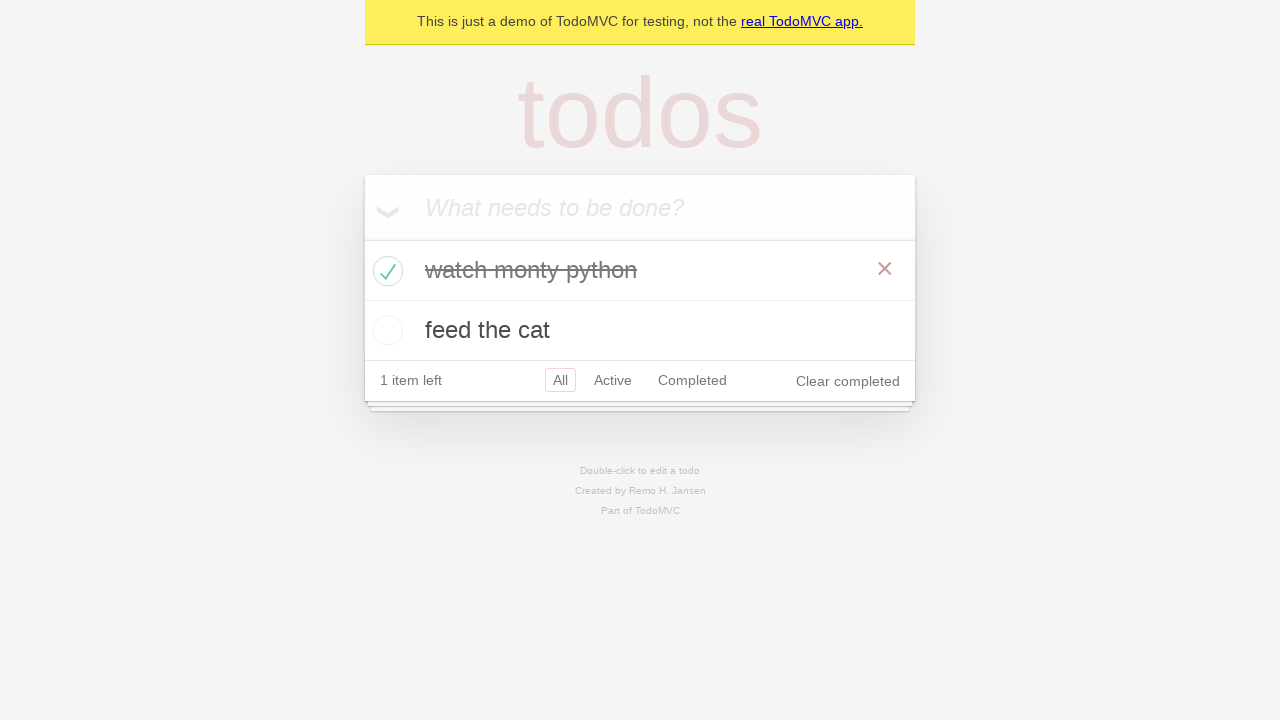

Checked checkbox for second todo item 'feed the cat' at (385, 330) on internal:testid=[data-testid="todo-item"s] >> nth=1 >> internal:role=checkbox
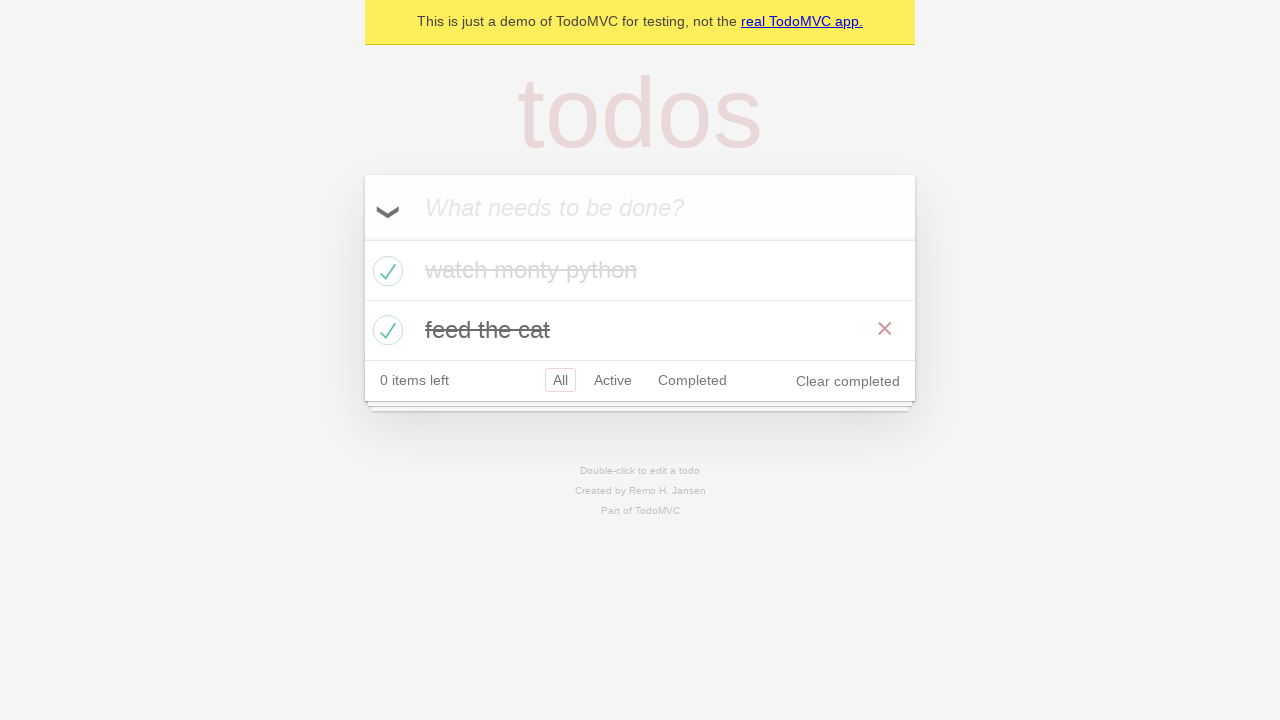

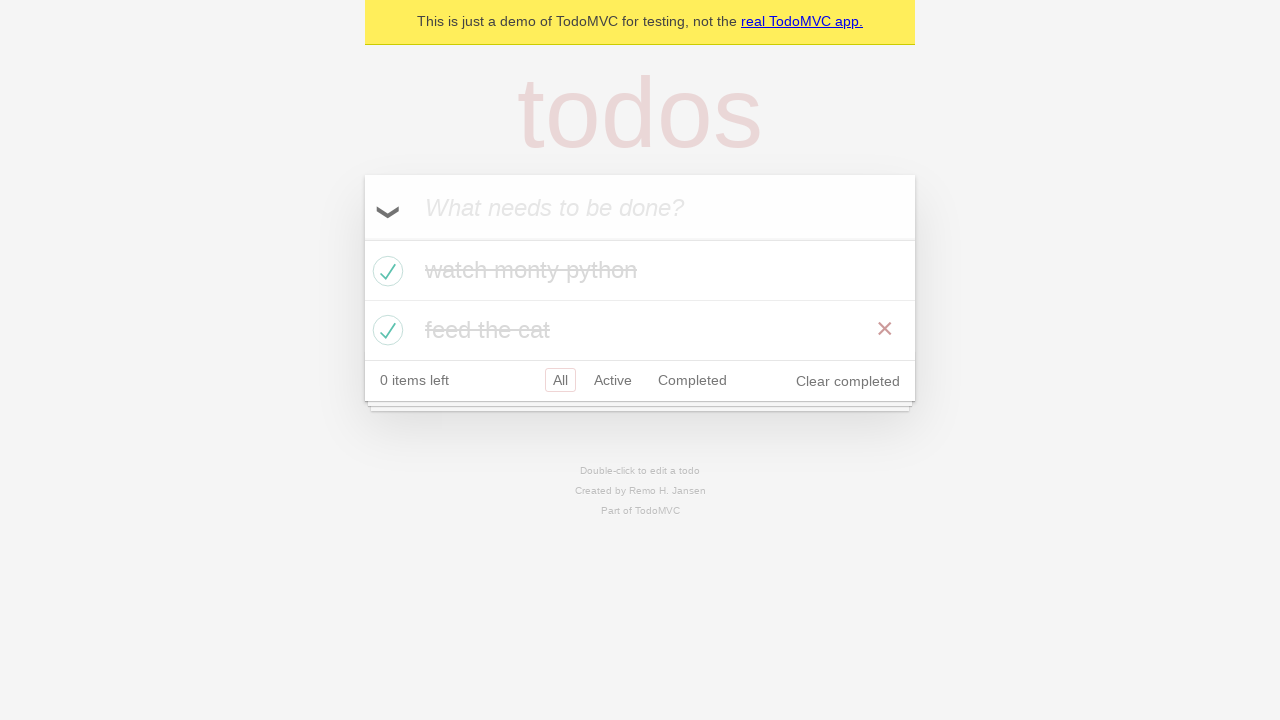